Tests an AngularJS form by clearing and filling the first name field, then verifying the input value

Starting URL: https://dgotlieb.github.io/AngularJS/main.html

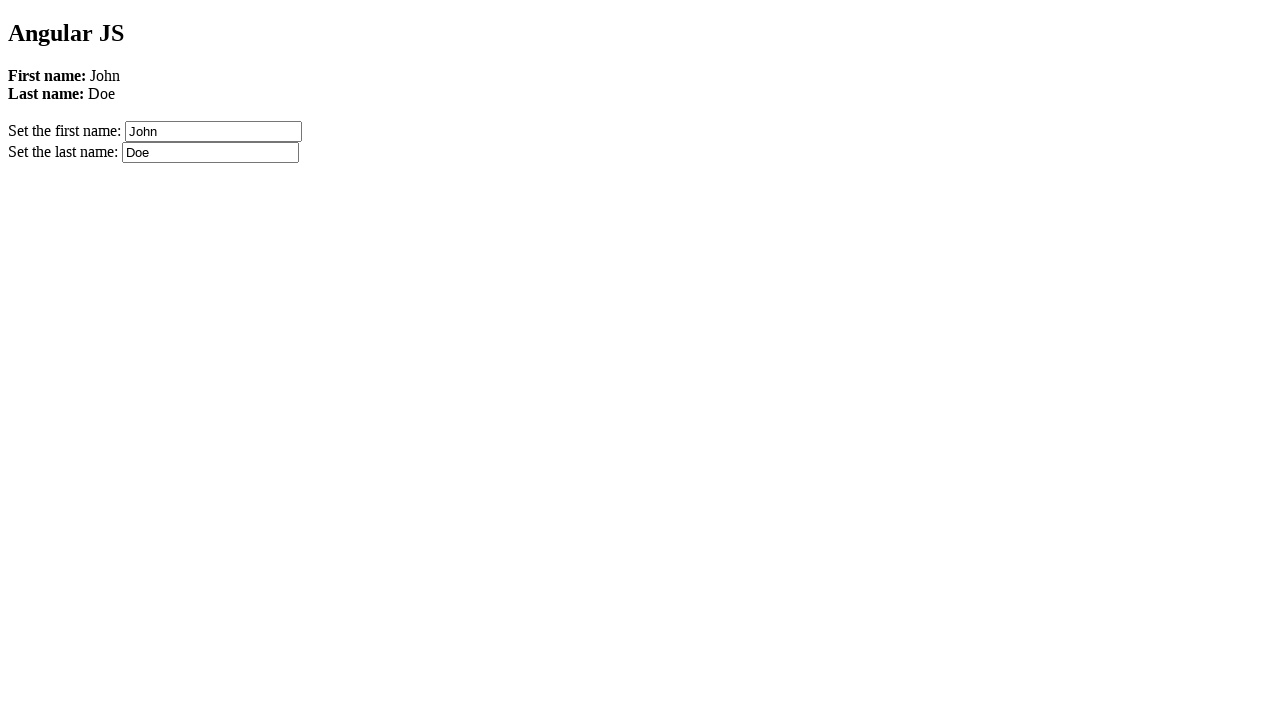

Waited for page to load (networkidle)
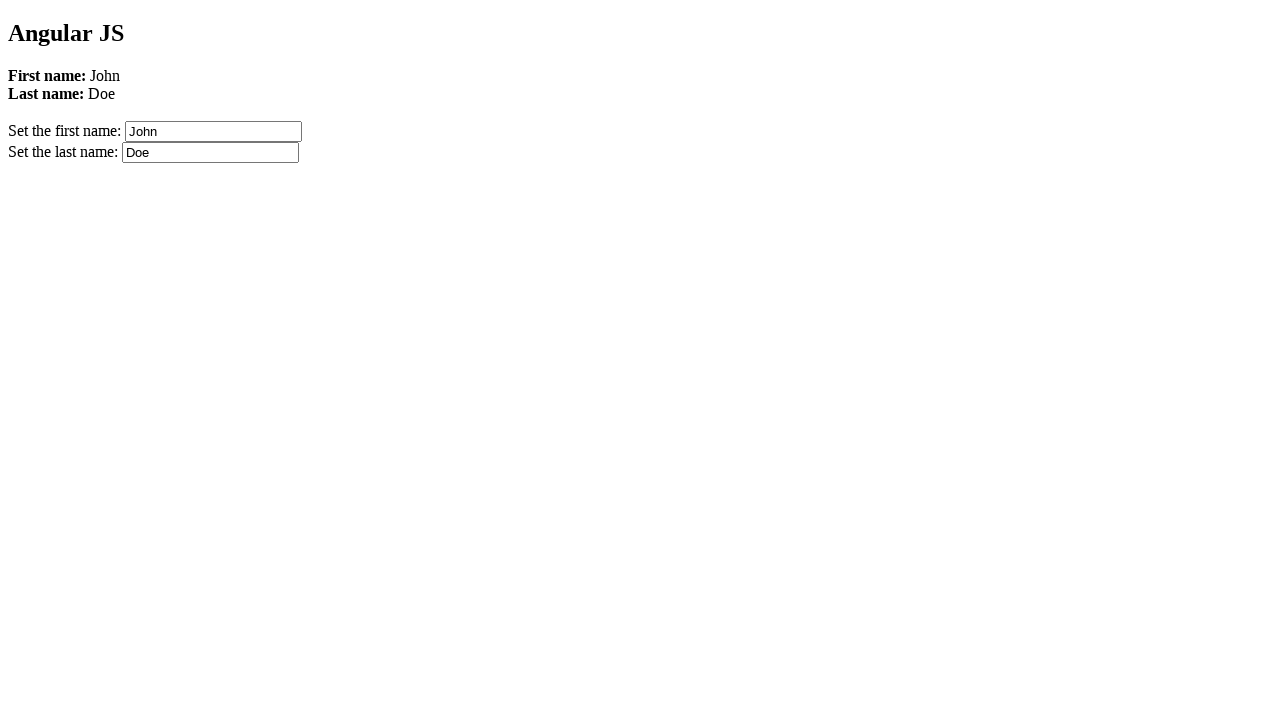

Located firstName input field using ng-model attribute
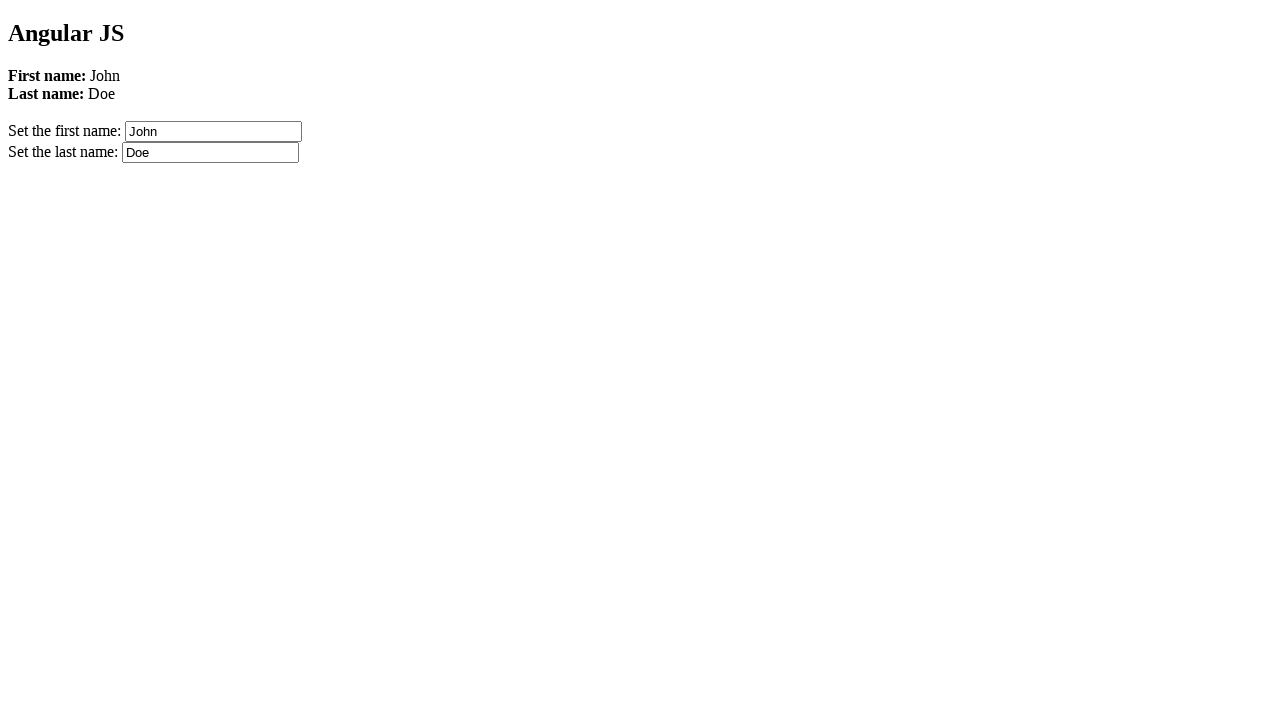

Cleared the firstName input field on [ng-model="firstName"]
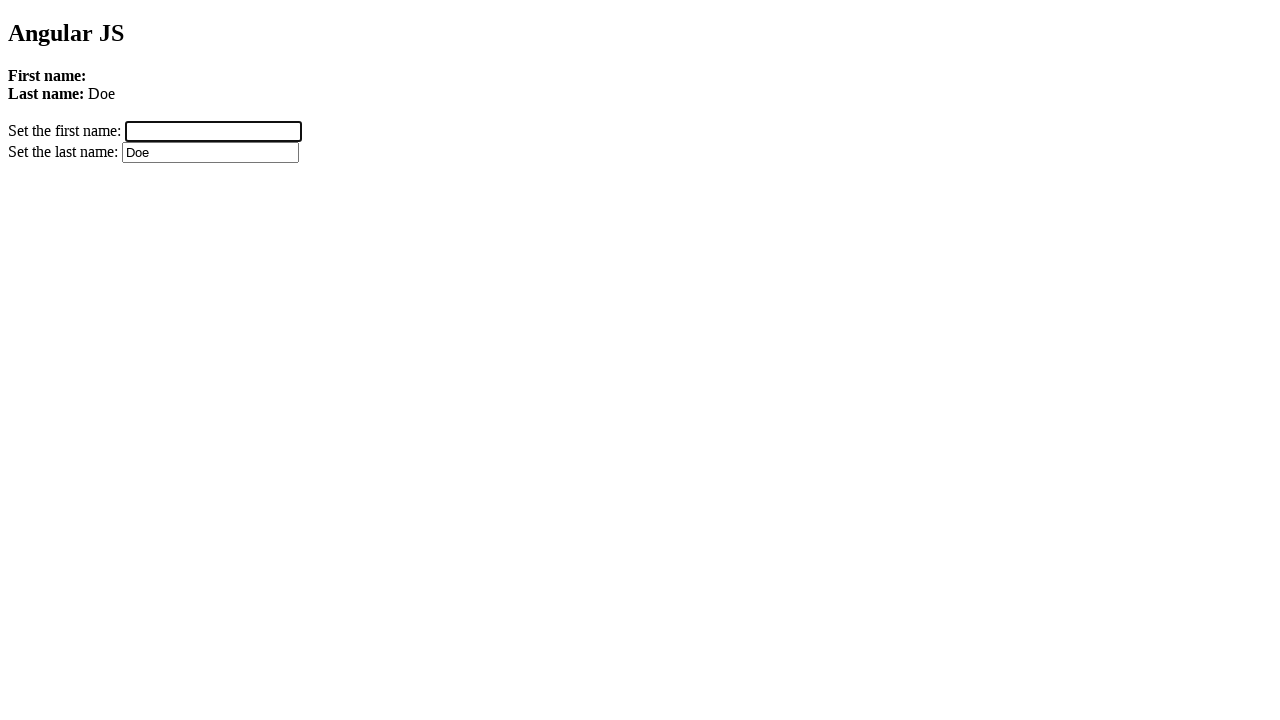

Filled firstName input field with 'Oriya' on [ng-model="firstName"]
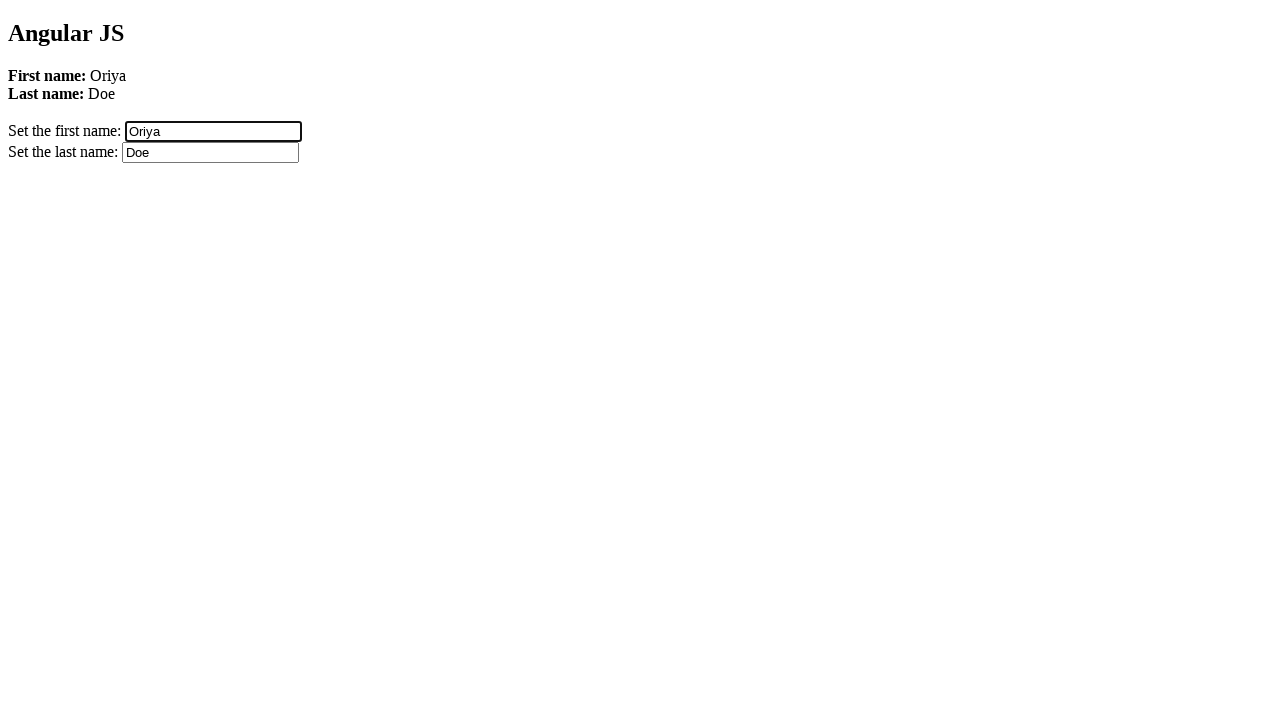

Verified that firstName input value equals 'Oriya'
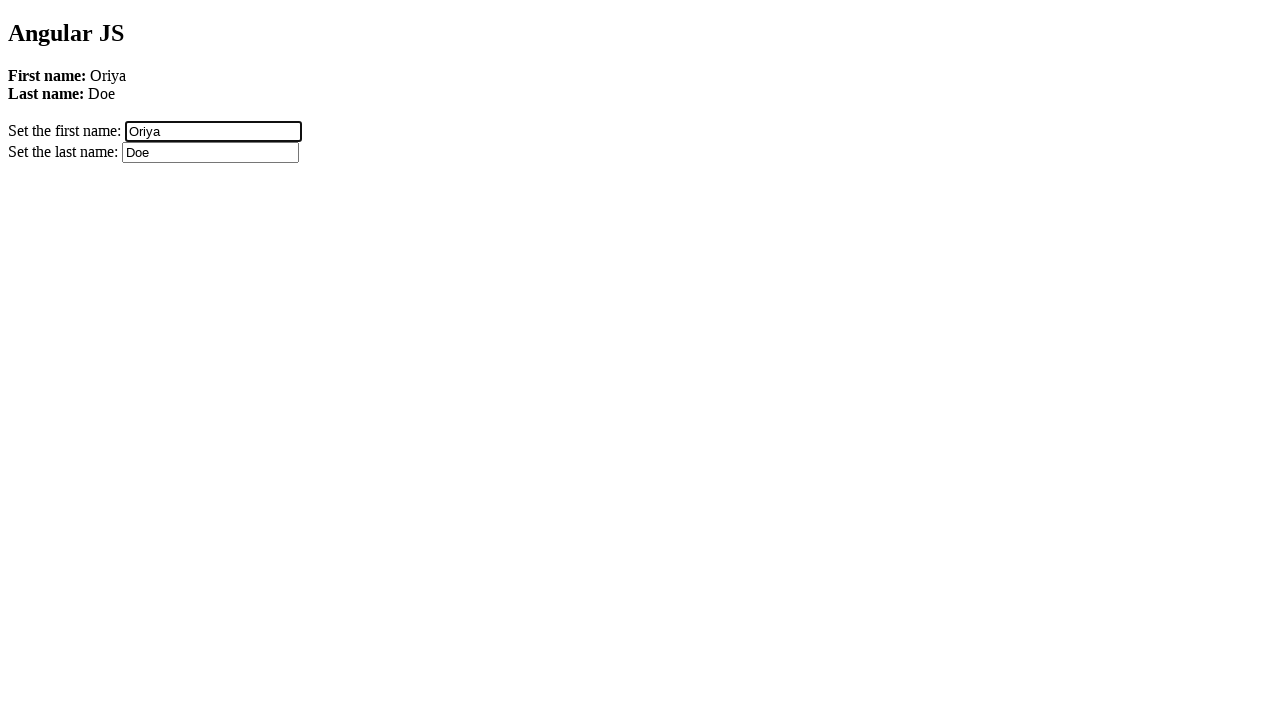

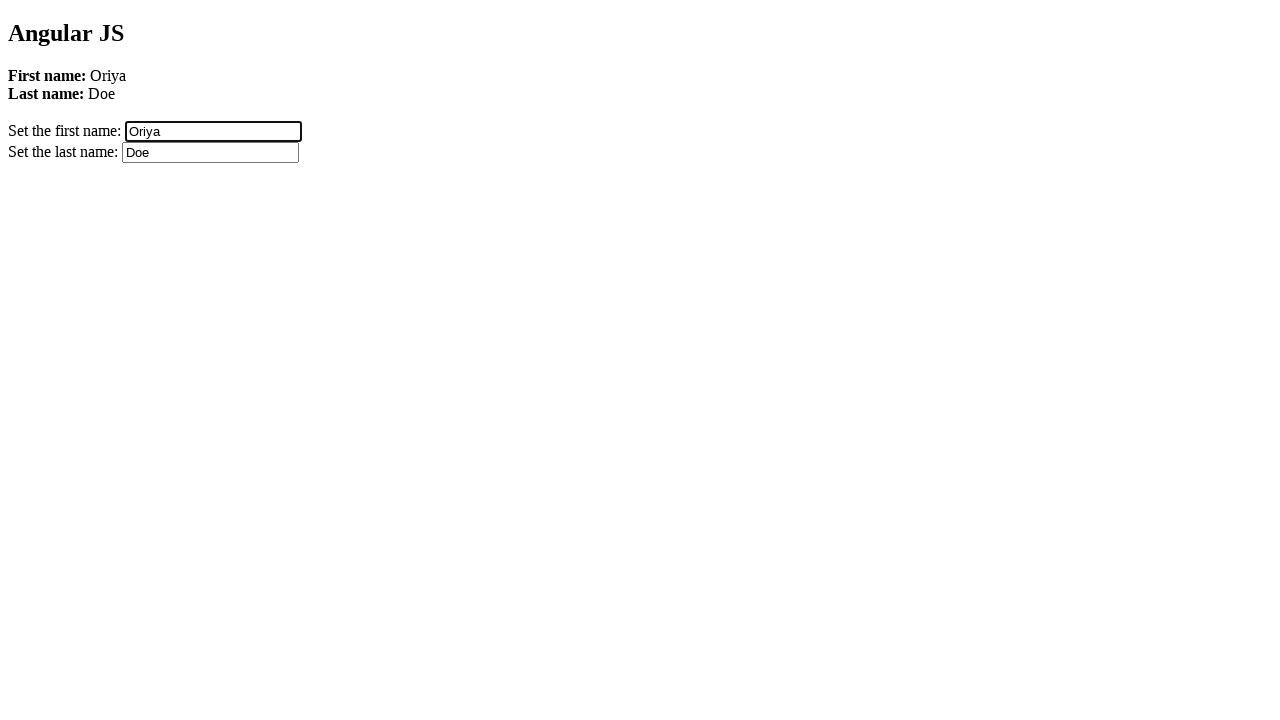